Navigates to W3Schools dropdown tutorial page, scrolls down the page, and demonstrates JavaScript alert handling

Starting URL: https://www.w3schools.com/howto/howto_css_dropdown.asp

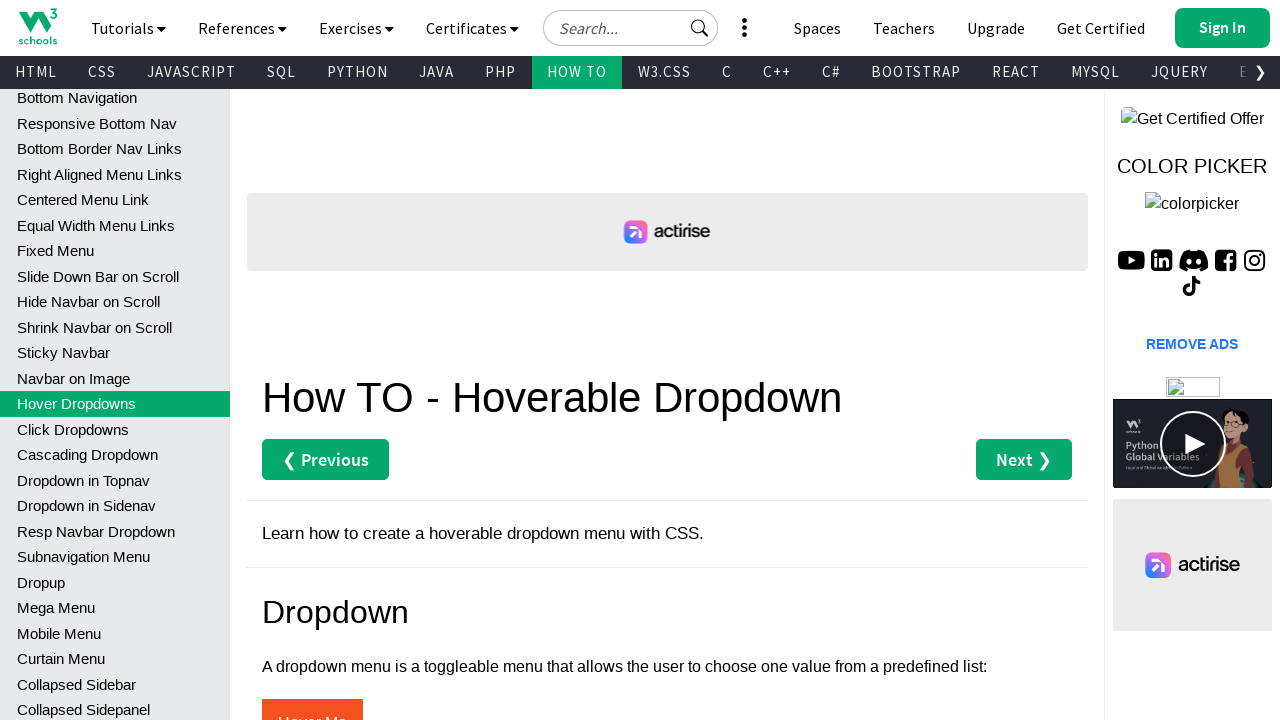

Navigated to W3Schools CSS dropdown tutorial page
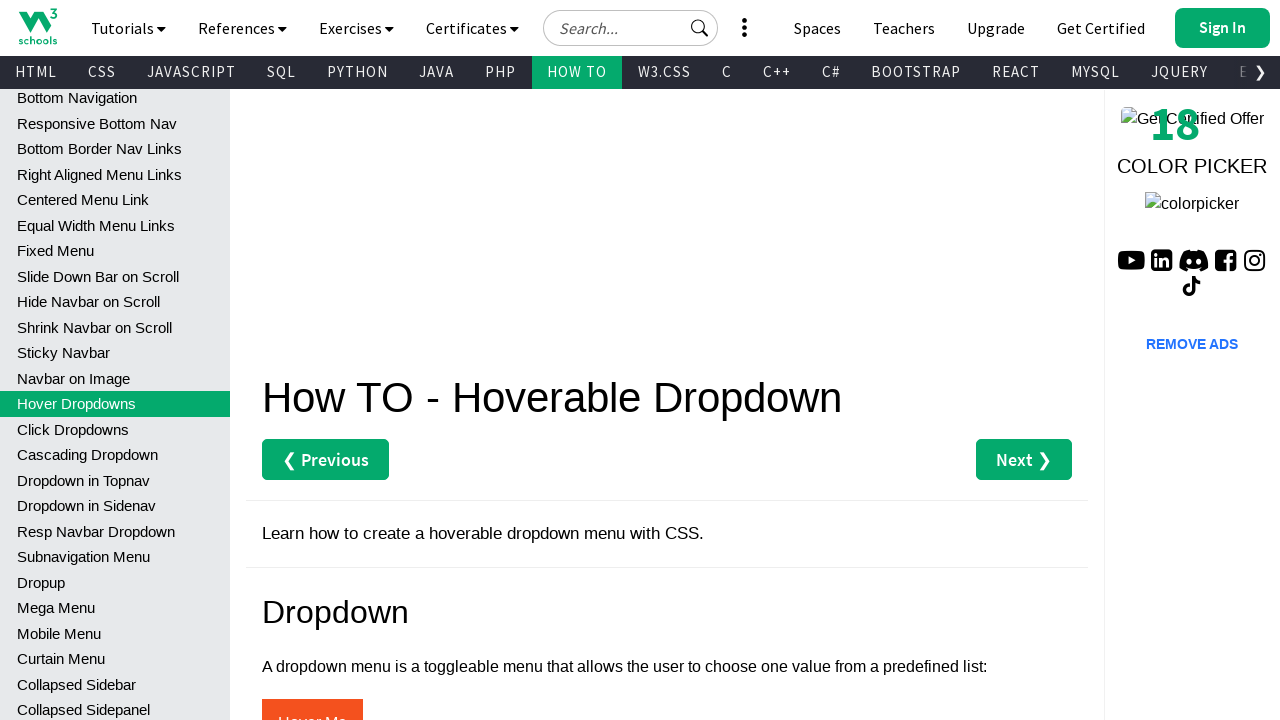

Scrolled down the page by 520 pixels
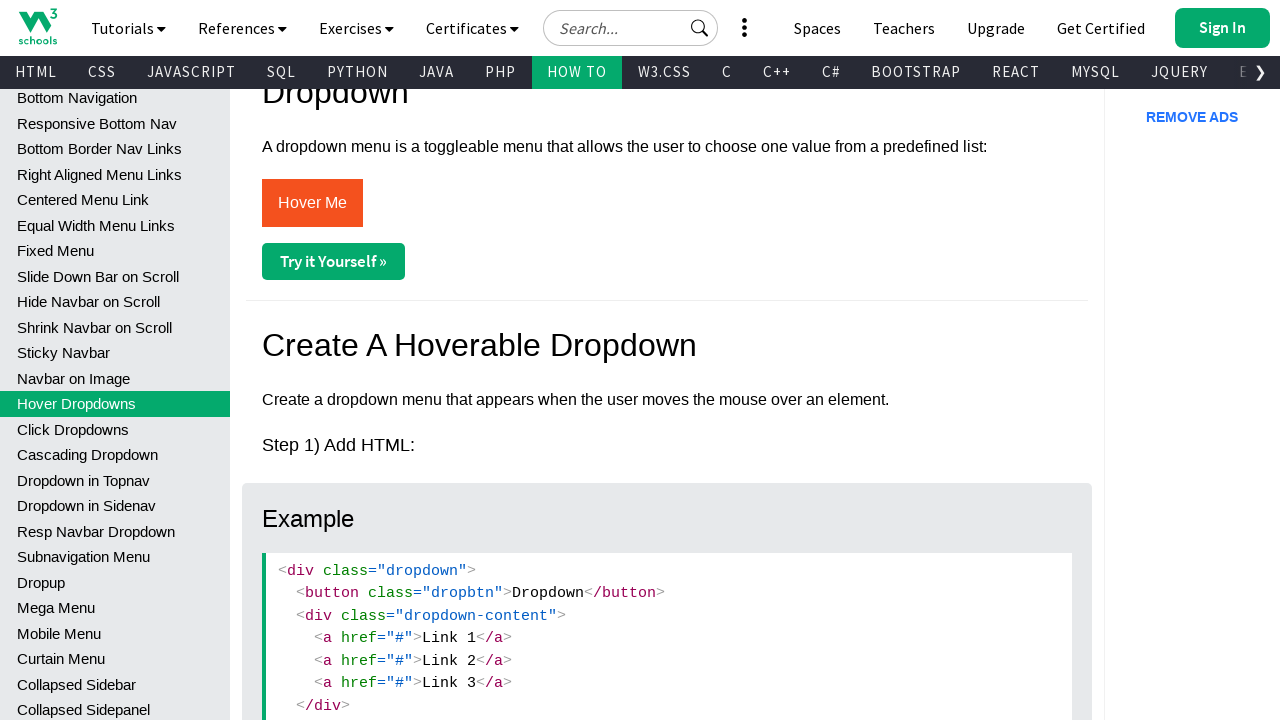

Waited for 3 seconds
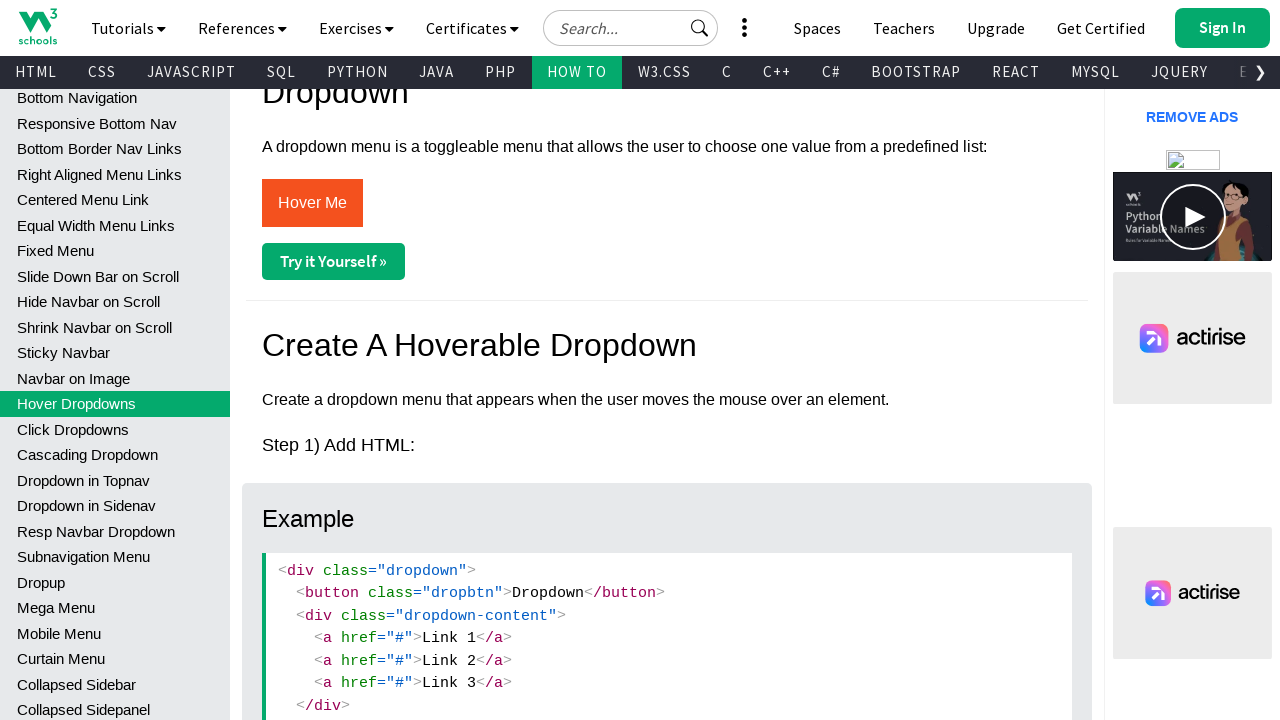

JavaScript alert triggered with message 'hello'
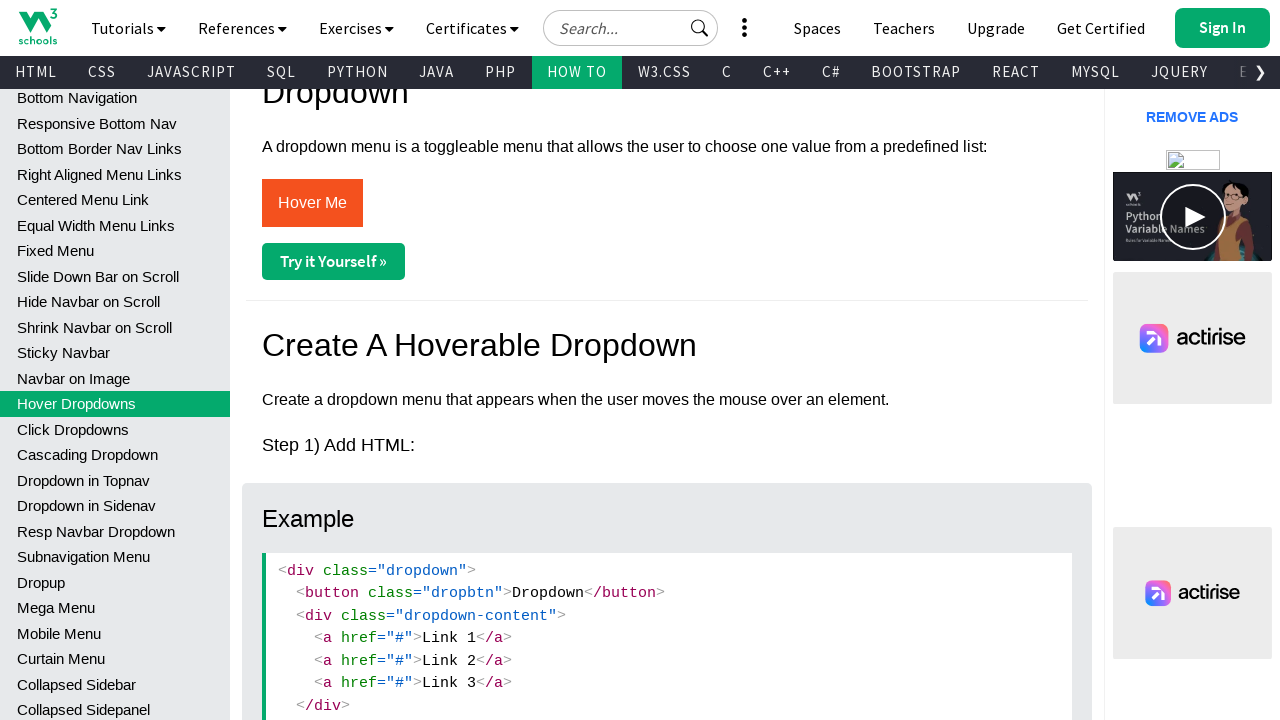

Alert dialog accepted
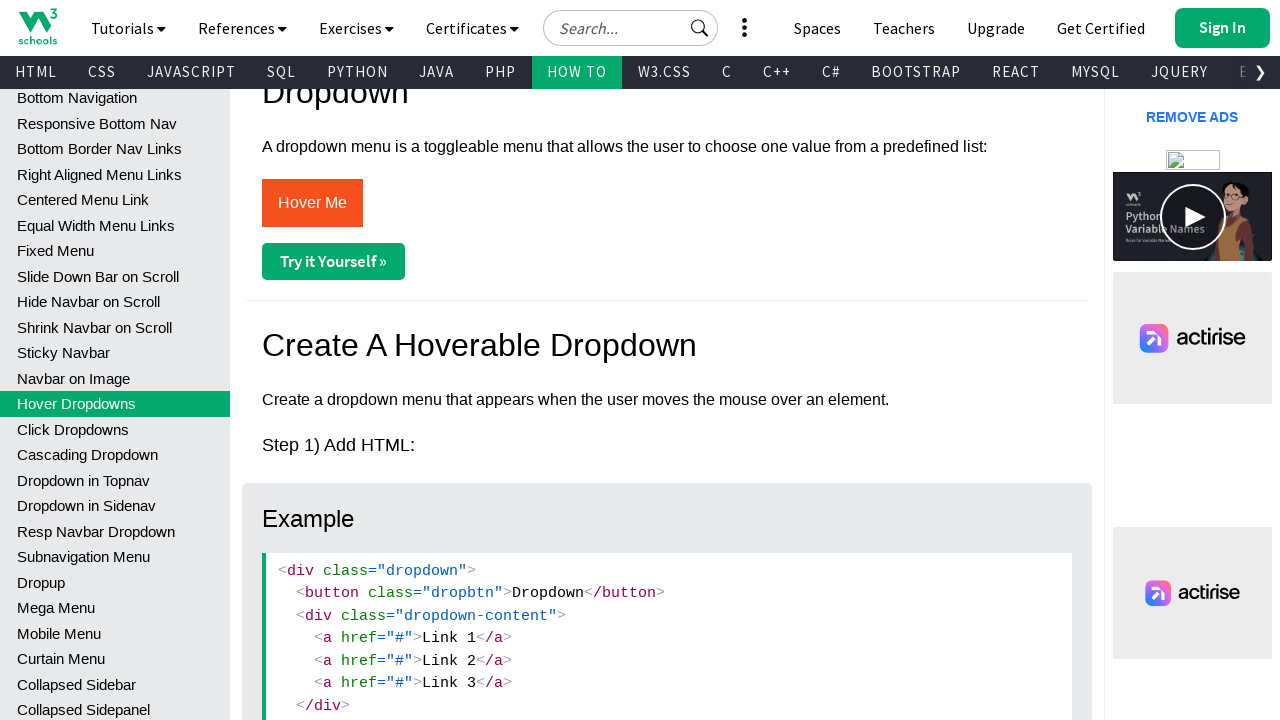

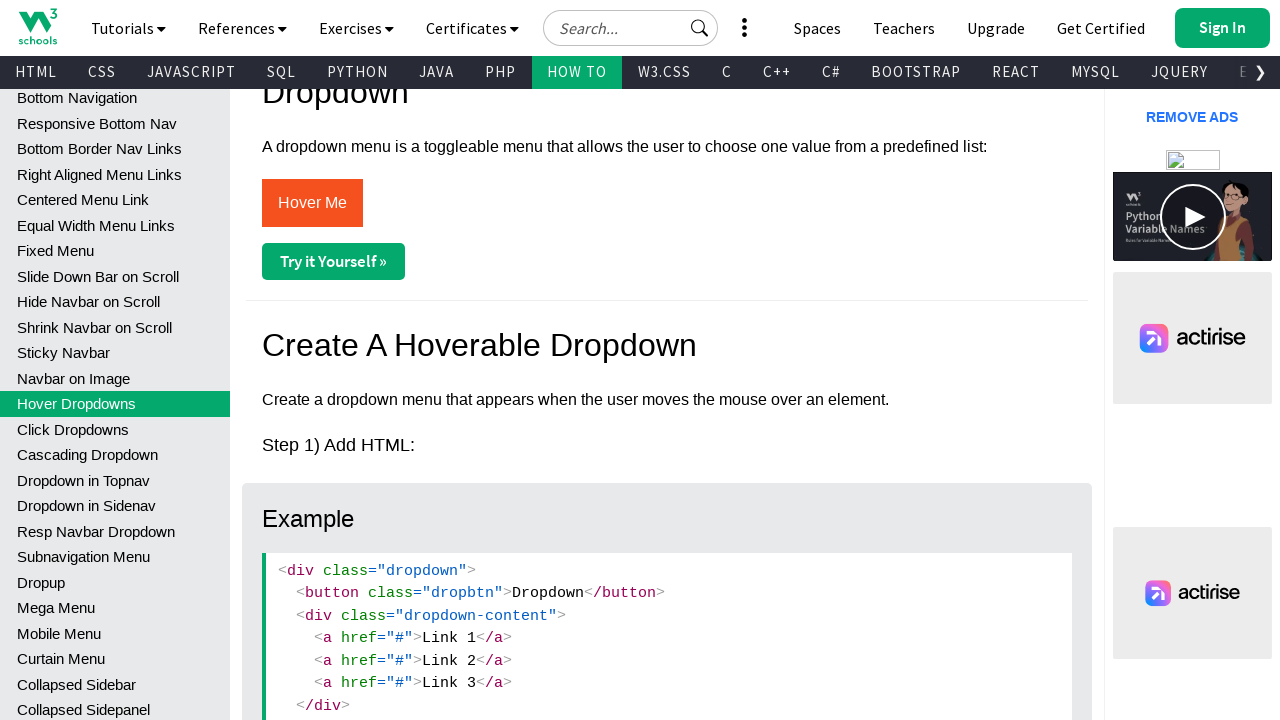